Tests double-click functionality on an element and verifies the status changes to "double-clicked"

Starting URL: https://www.selenium.dev/selenium/web/mouse_interaction.html

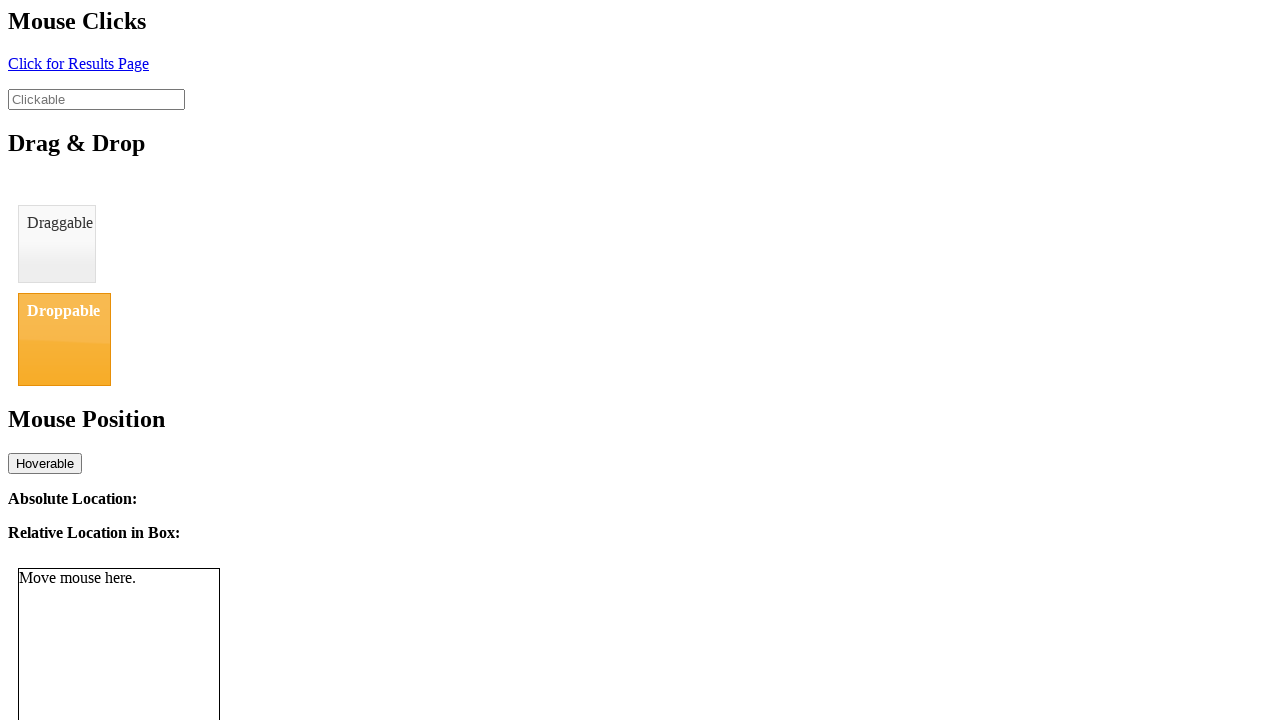

Double-clicked on the clickable element at (96, 99) on #clickable
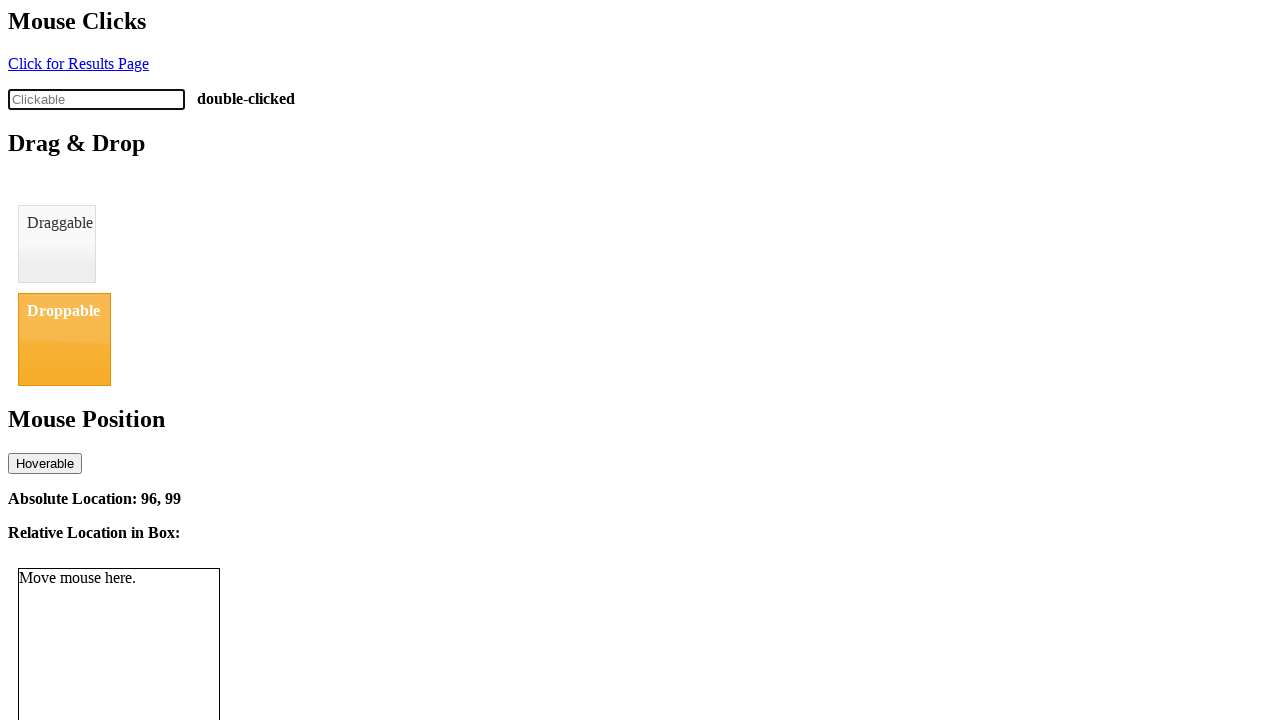

Verified click status element appeared
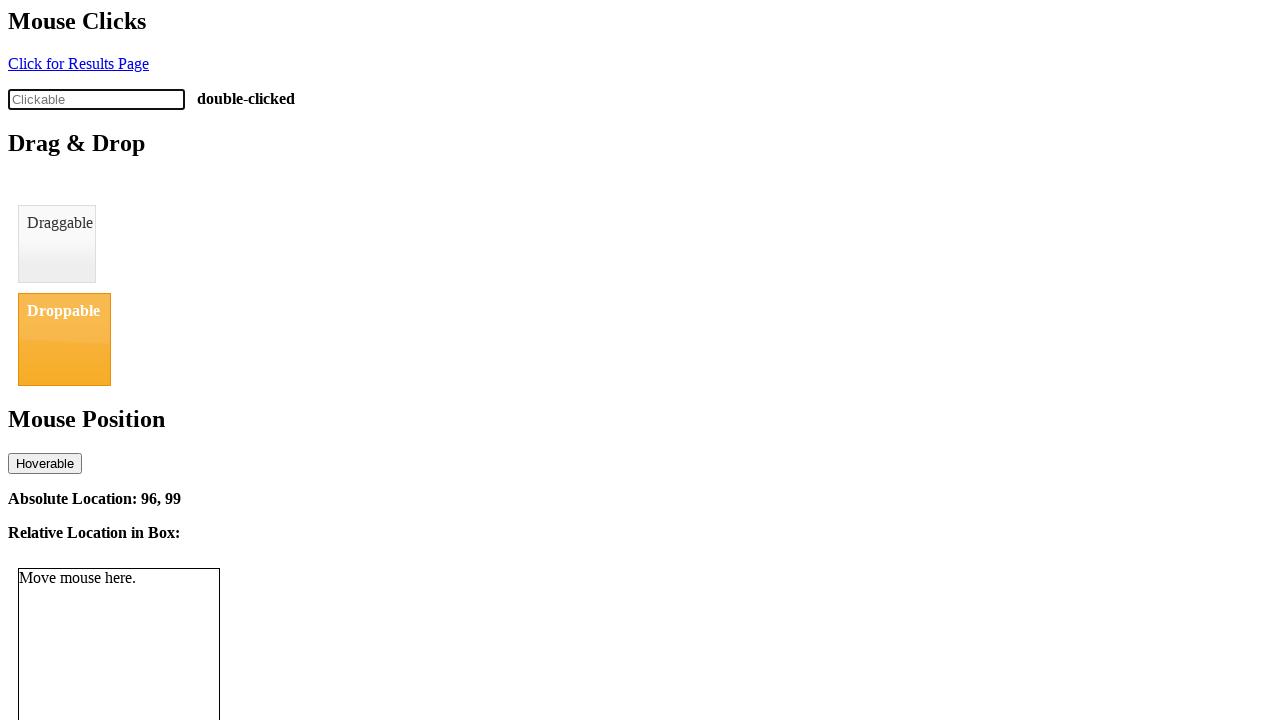

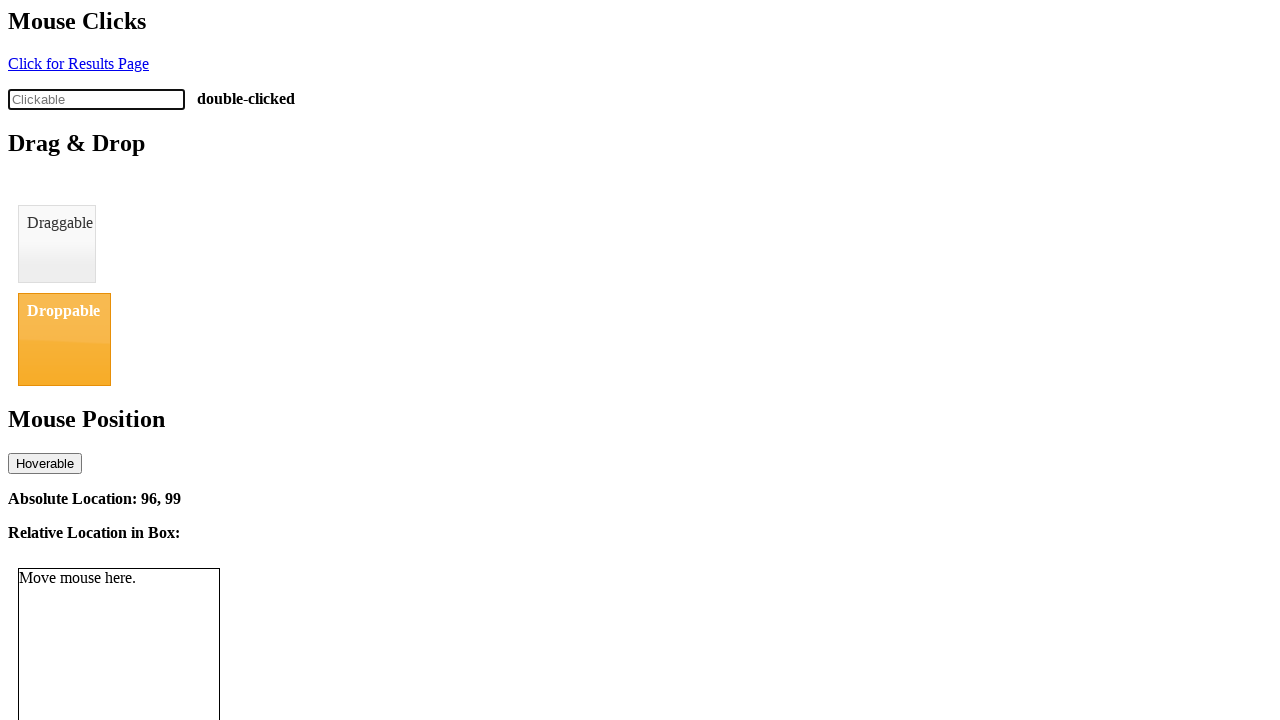